Tests context menu functionality by performing a right-click action on an element and selecting an option from the context menu

Starting URL: http://swisnl.github.io/jQuery-contextMenu/demo.html

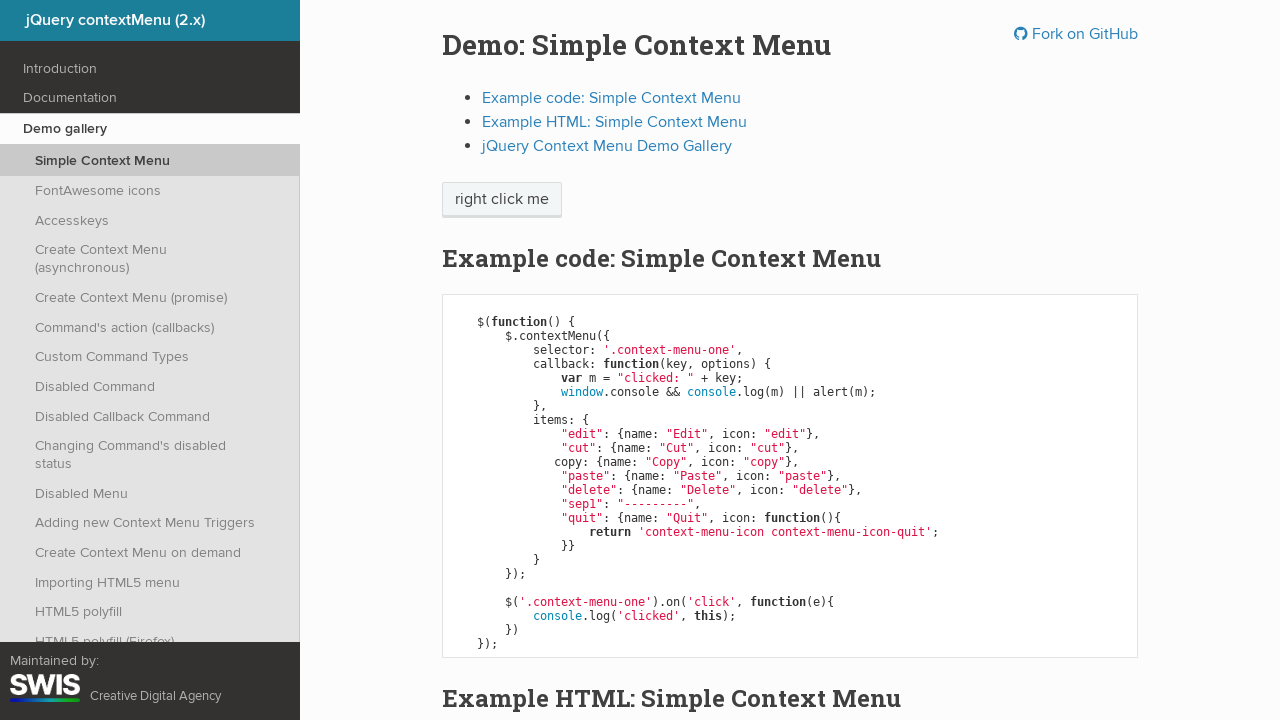

Right-clicked on 'right click me' element to open context menu at (502, 200) on //span[text()='right click me']
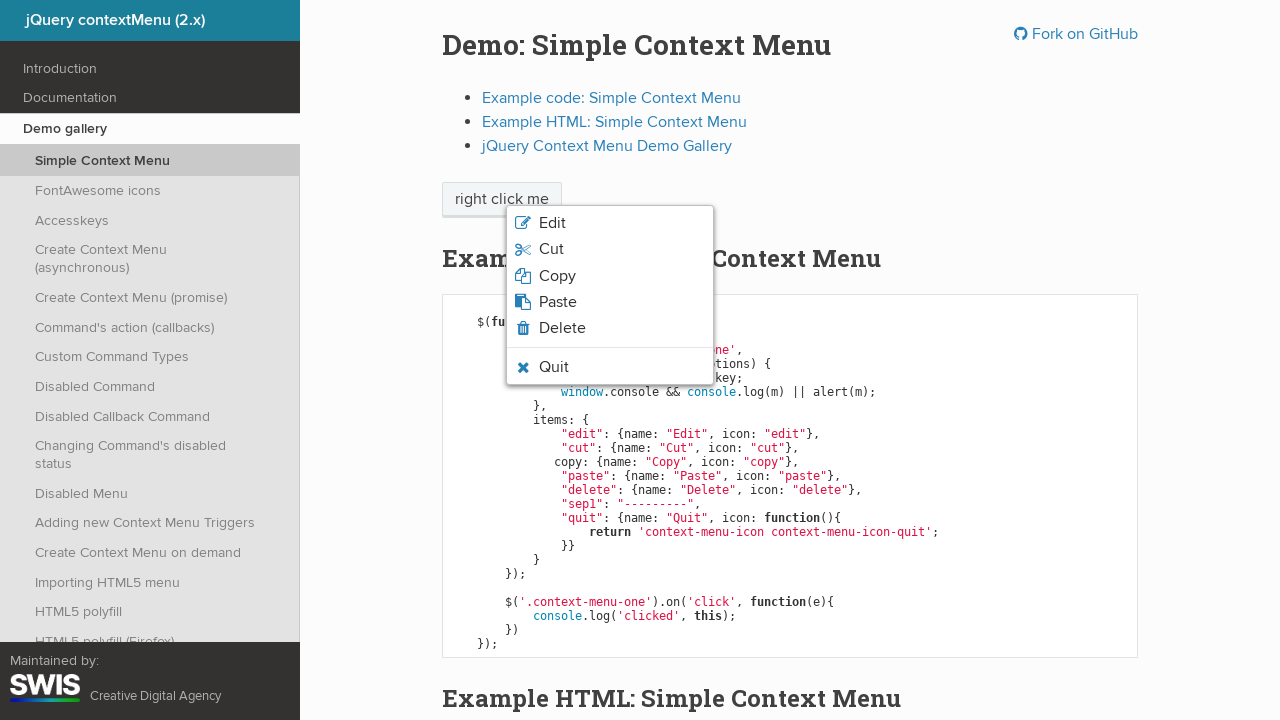

Clicked 'Copy' option from context menu at (557, 276) on xpath=//ul[@class='context-menu-list context-menu-root']//li//span[text()='Copy'
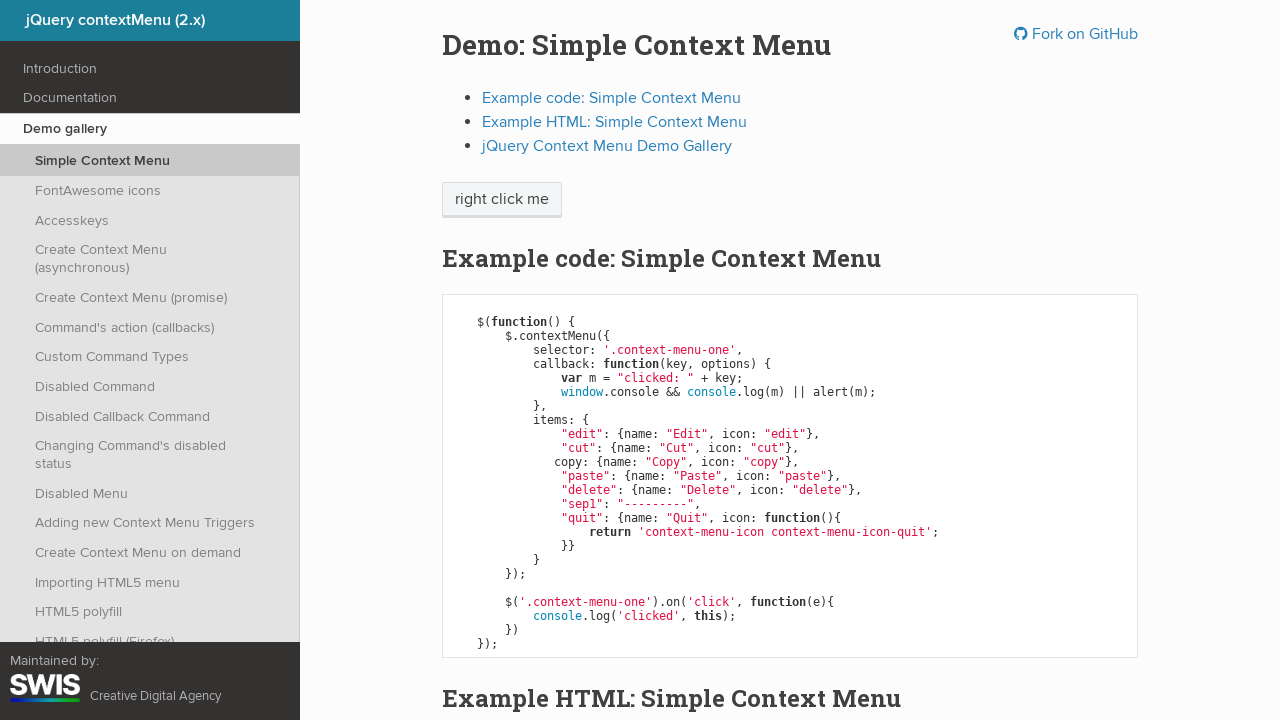

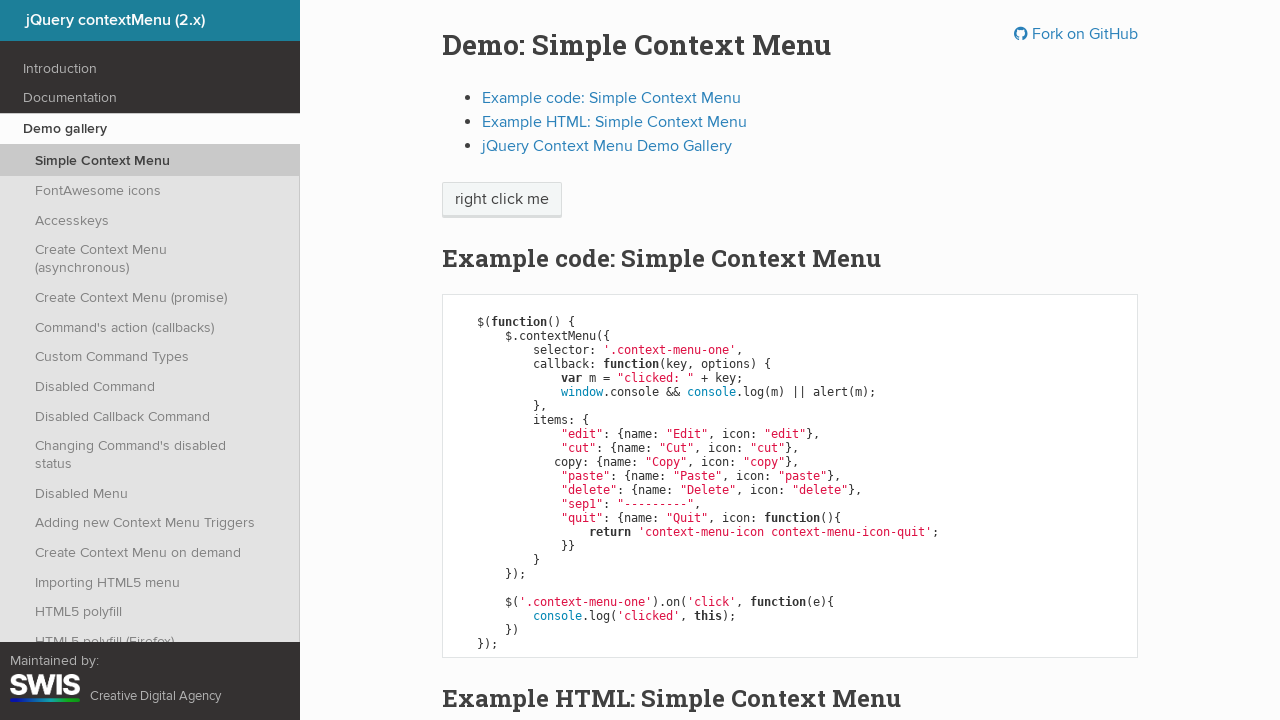